Tests dynamic dropdown functionality by typing partial text and selecting a matching country from the autocomplete suggestions

Starting URL: https://rahulshettyacademy.com/dropdownsPractise/

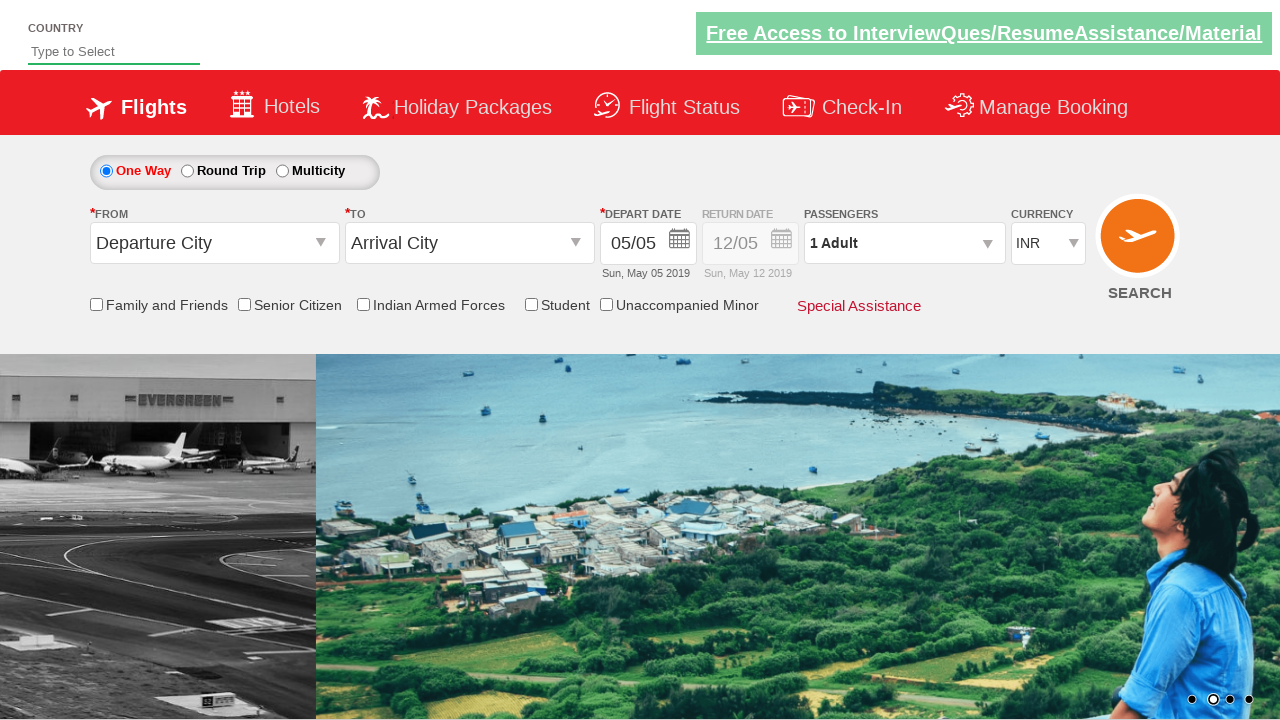

Typed 'Ind' in the autosuggest field to trigger dropdown on #autosuggest
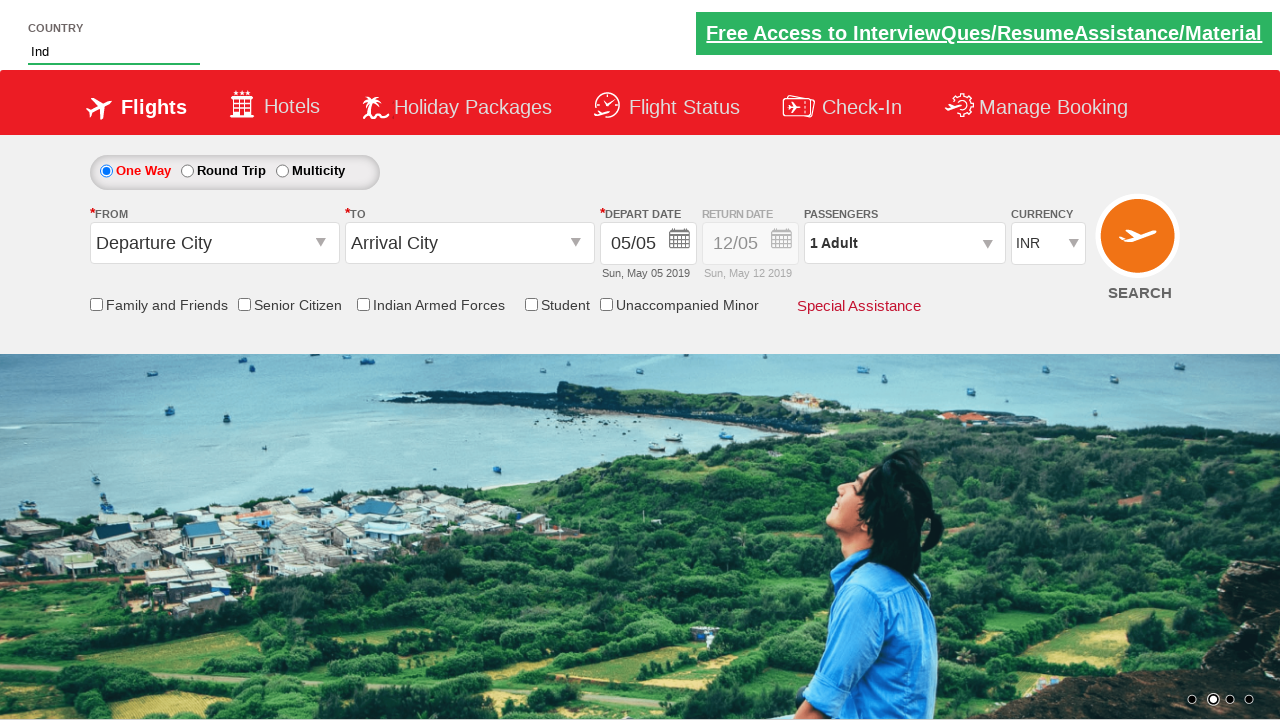

Dropdown suggestions loaded and became visible
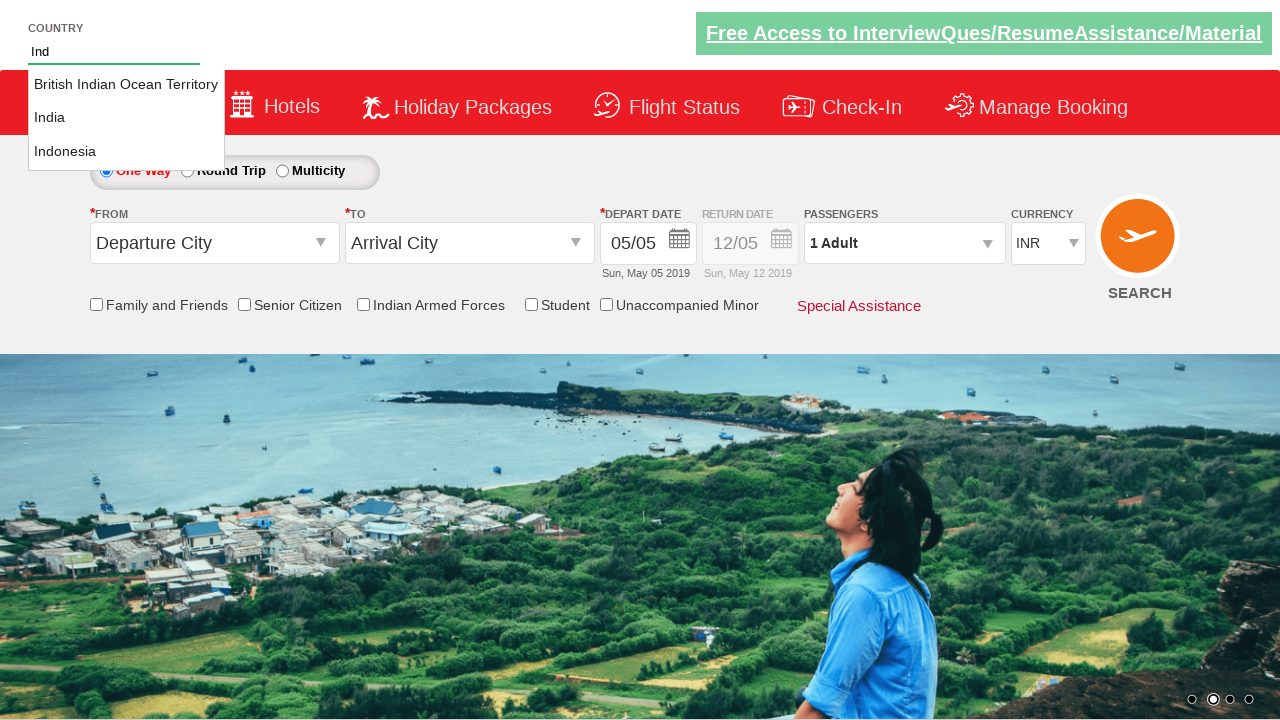

Retrieved all country suggestion elements from dropdown
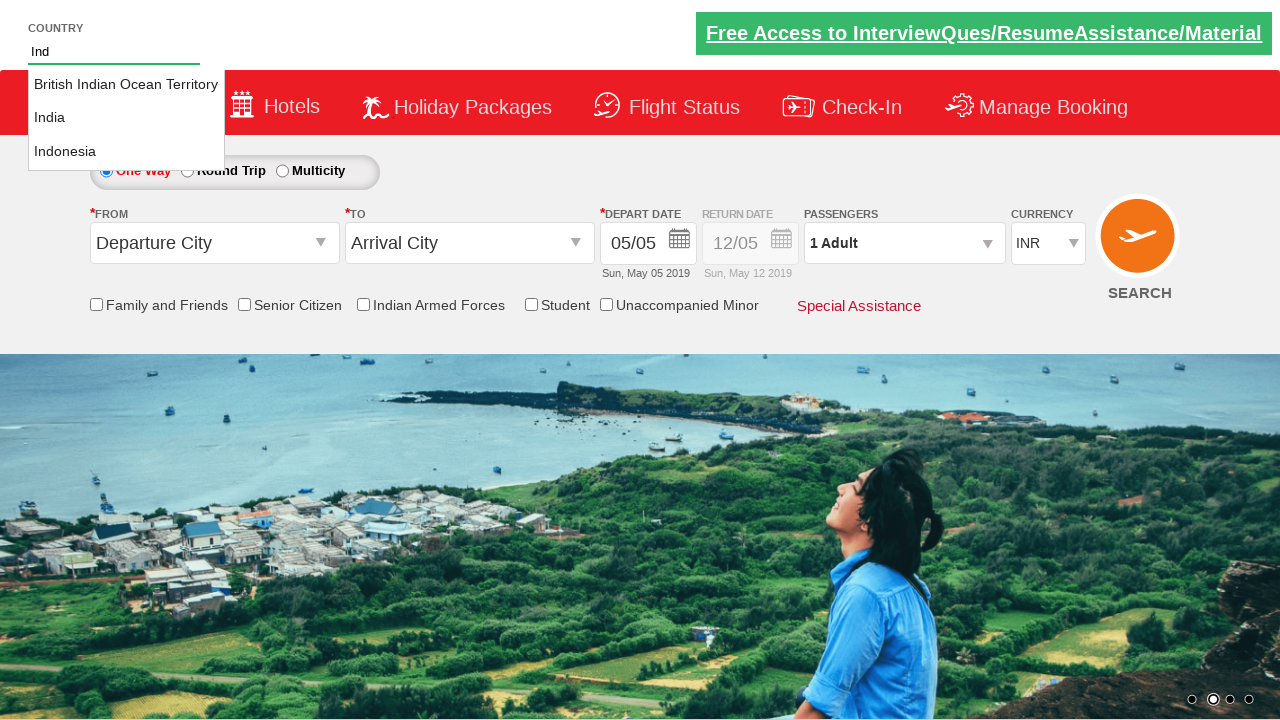

Selected 'India' from the autocomplete suggestions at (126, 118) on li.ui-menu-item a >> nth=1
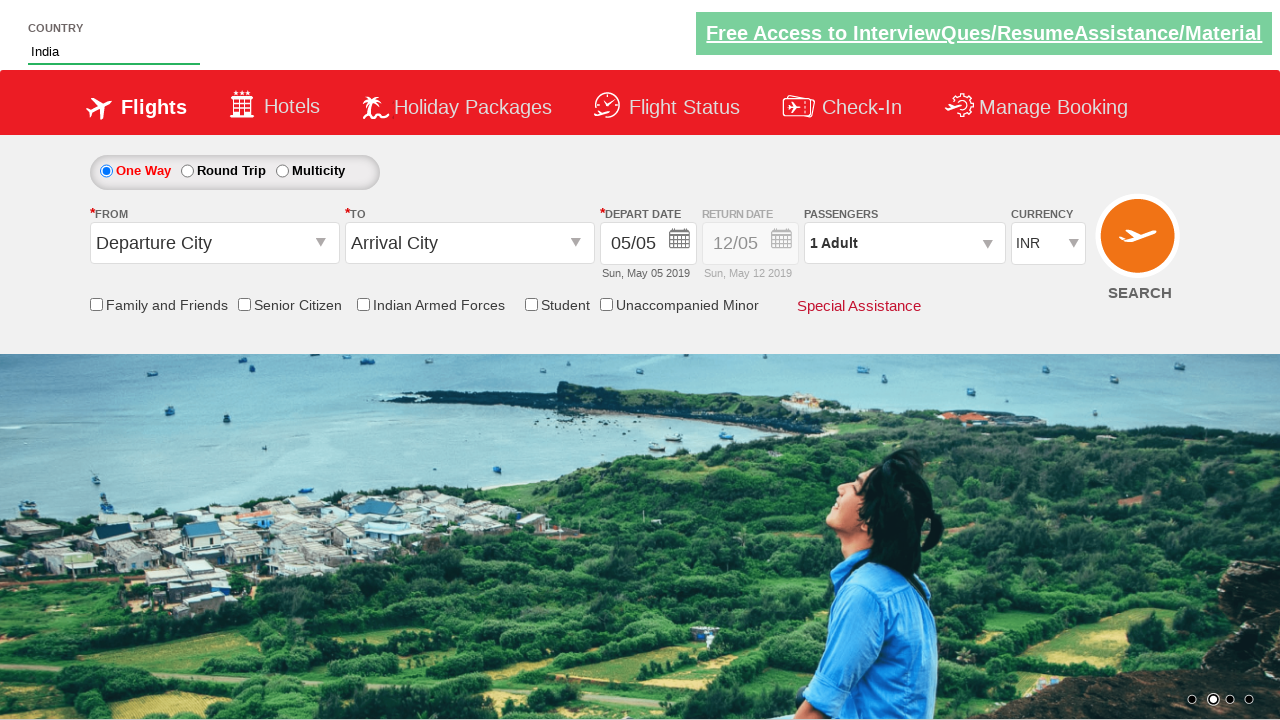

Verified that 'India' is selected in the autosuggest field
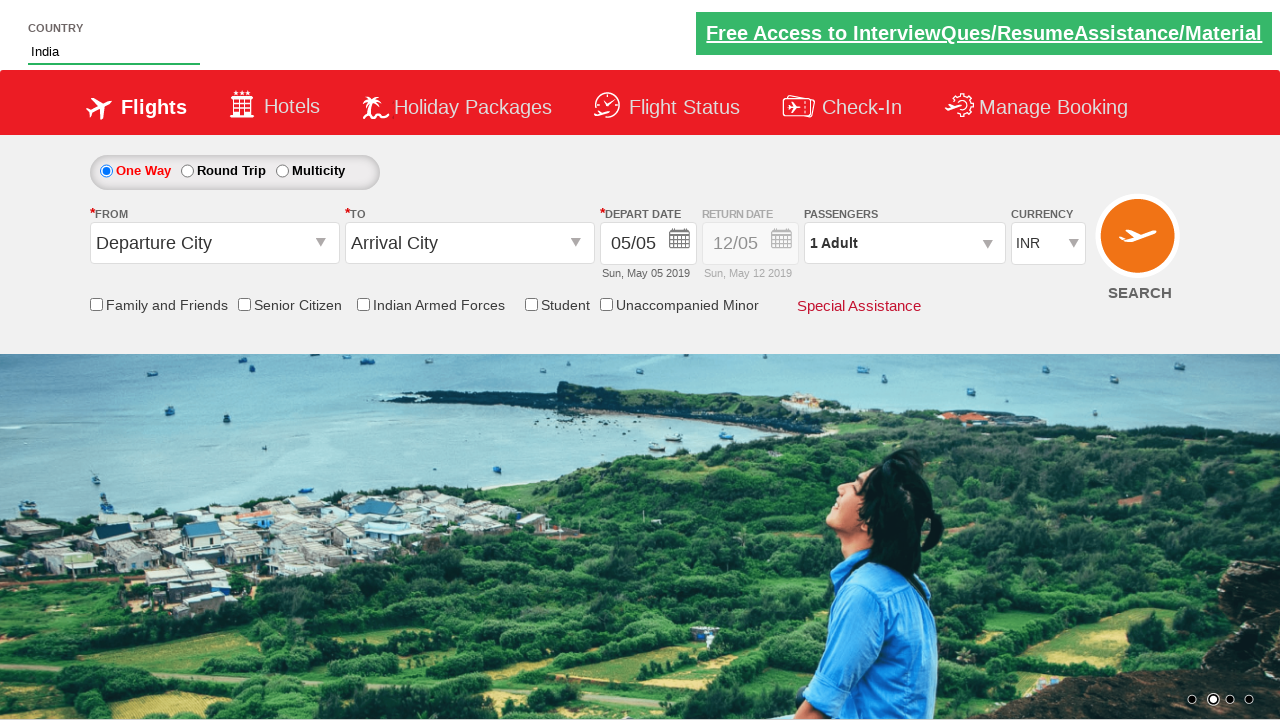

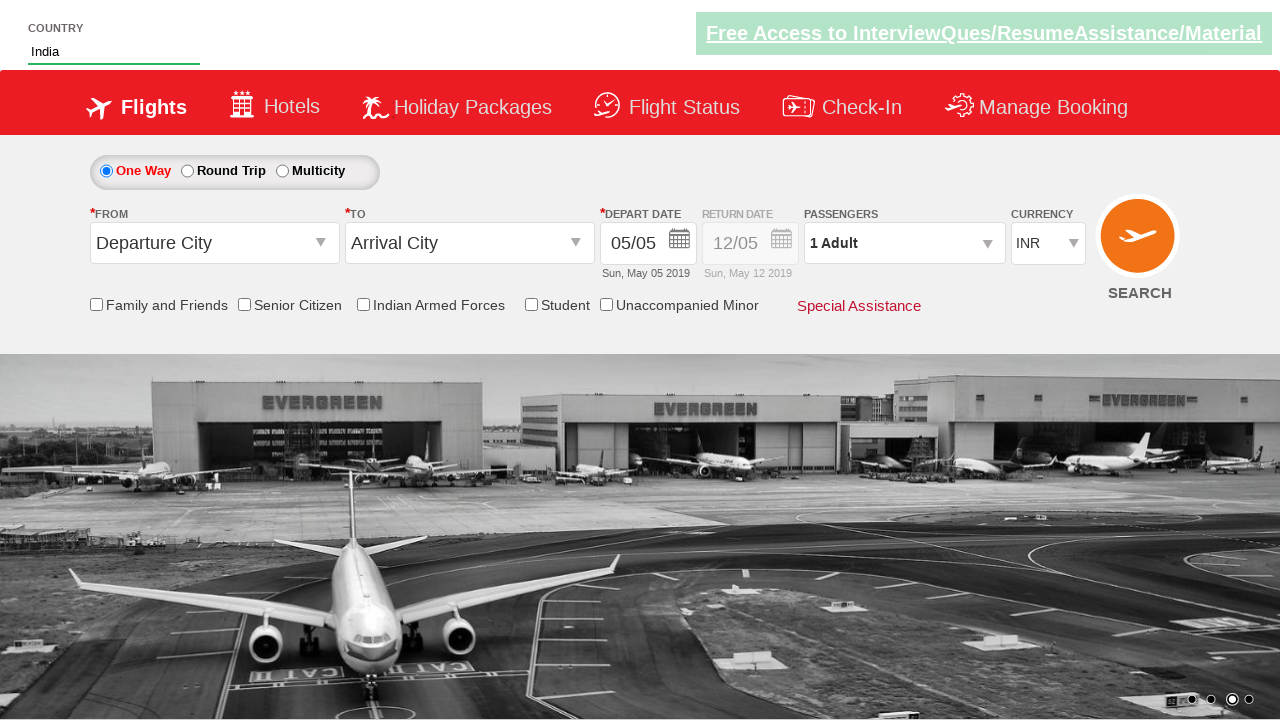